Tests injecting jQuery and jQuery Growl library into a page and displaying notification messages using JavaScript execution

Starting URL: http://the-internet.herokuapp.com

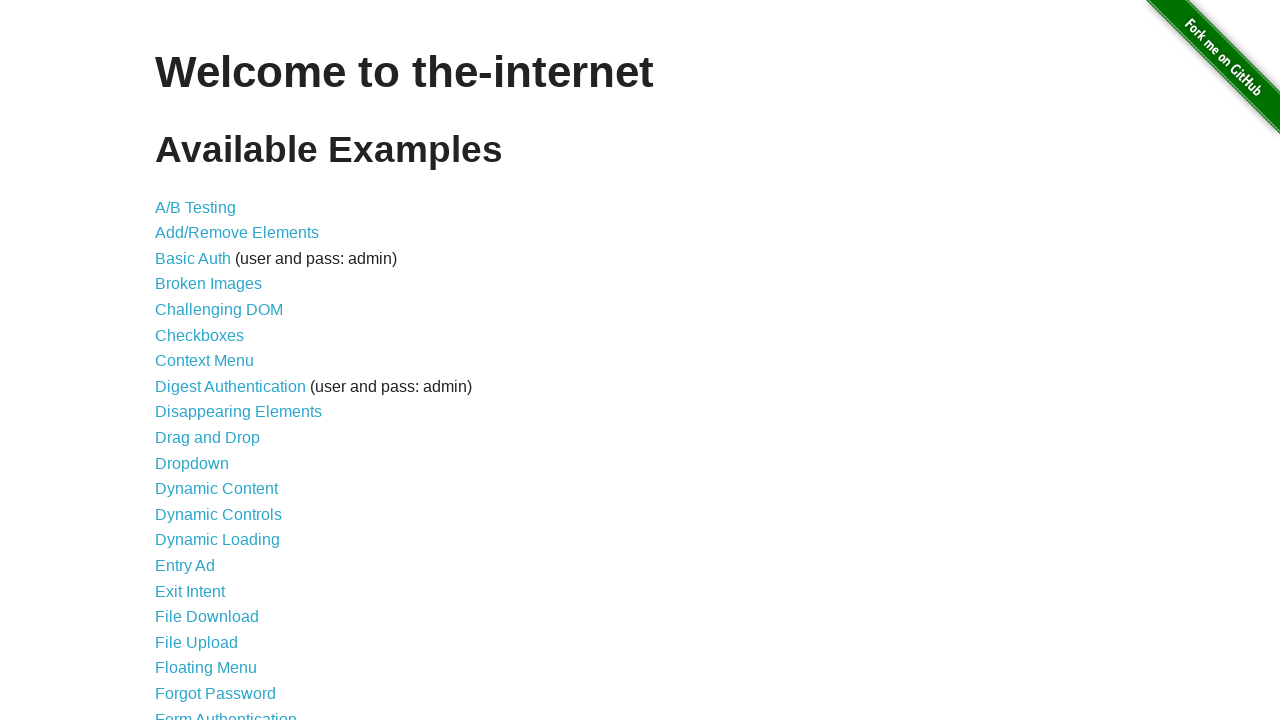

Injected jQuery library into the page
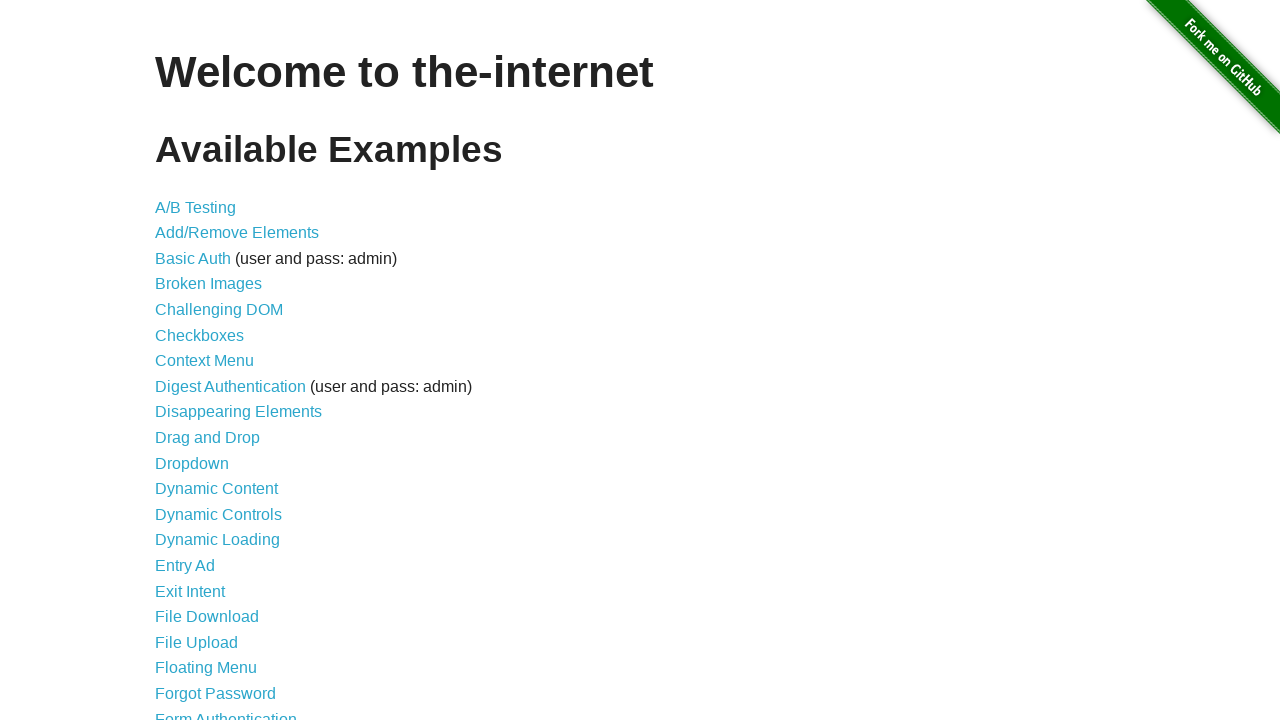

jQuery library loaded successfully
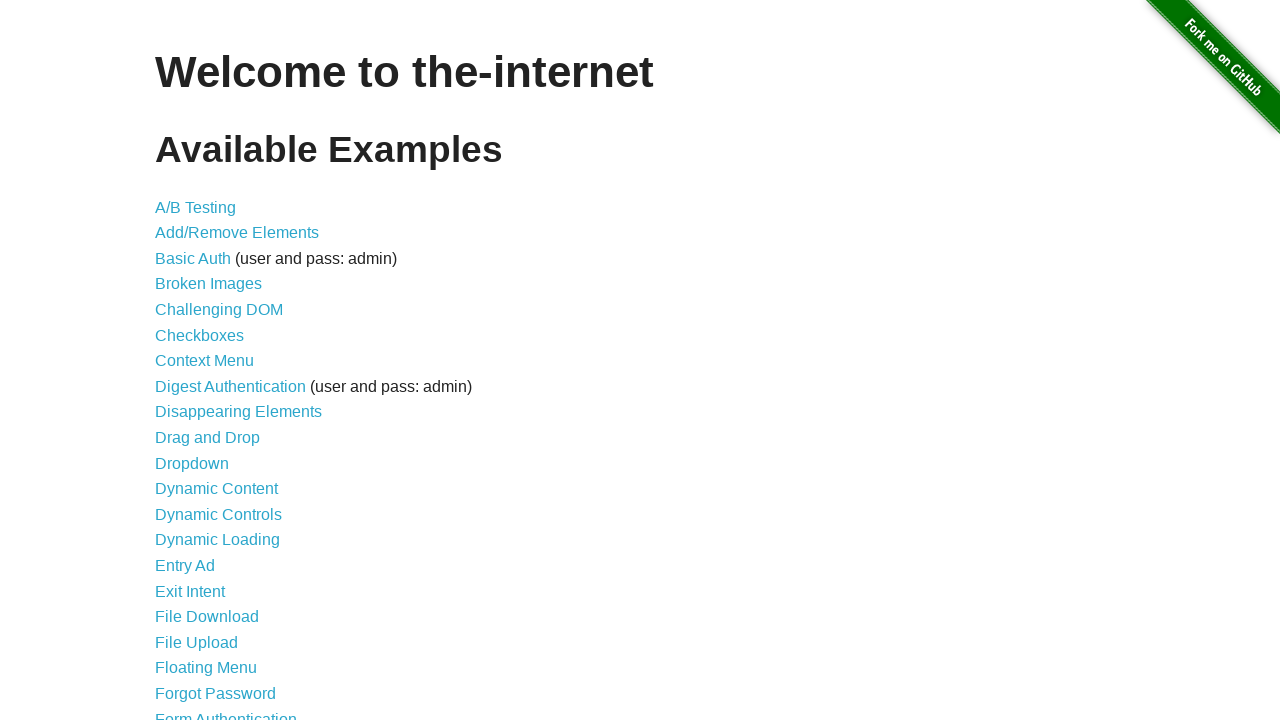

Injected jQuery Growl library into the page
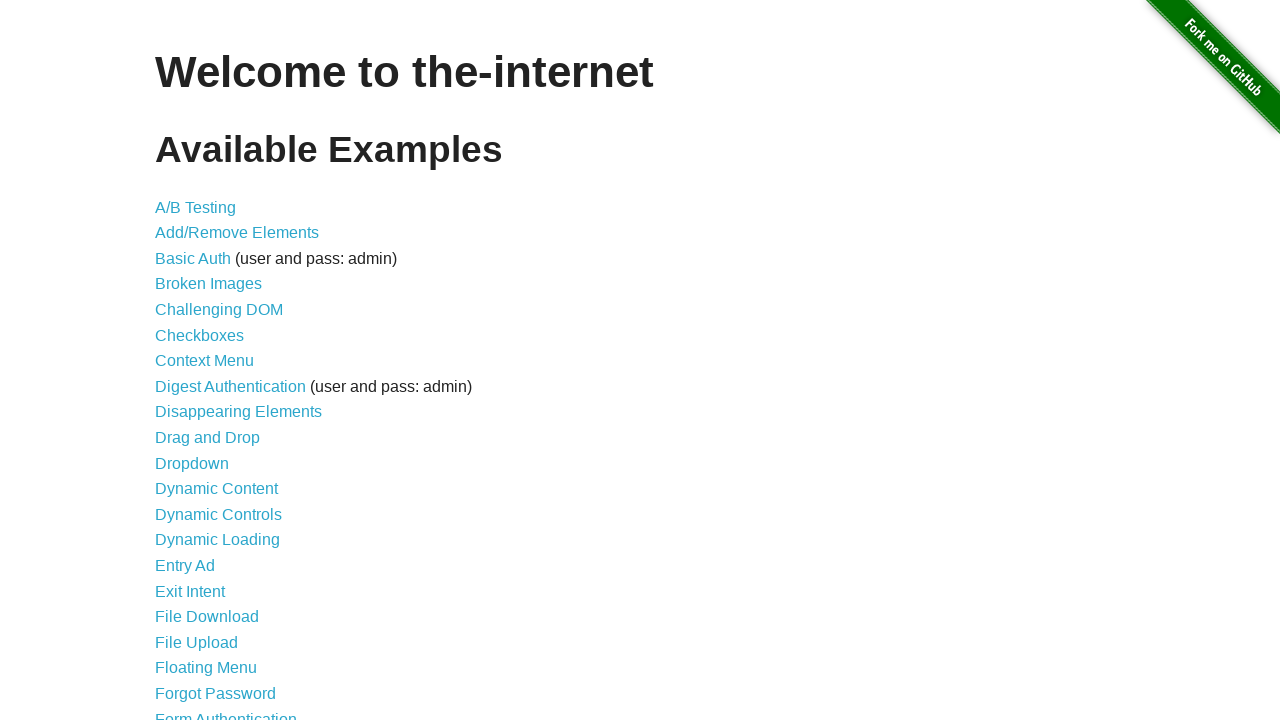

Added jQuery Growl CSS styles to the page
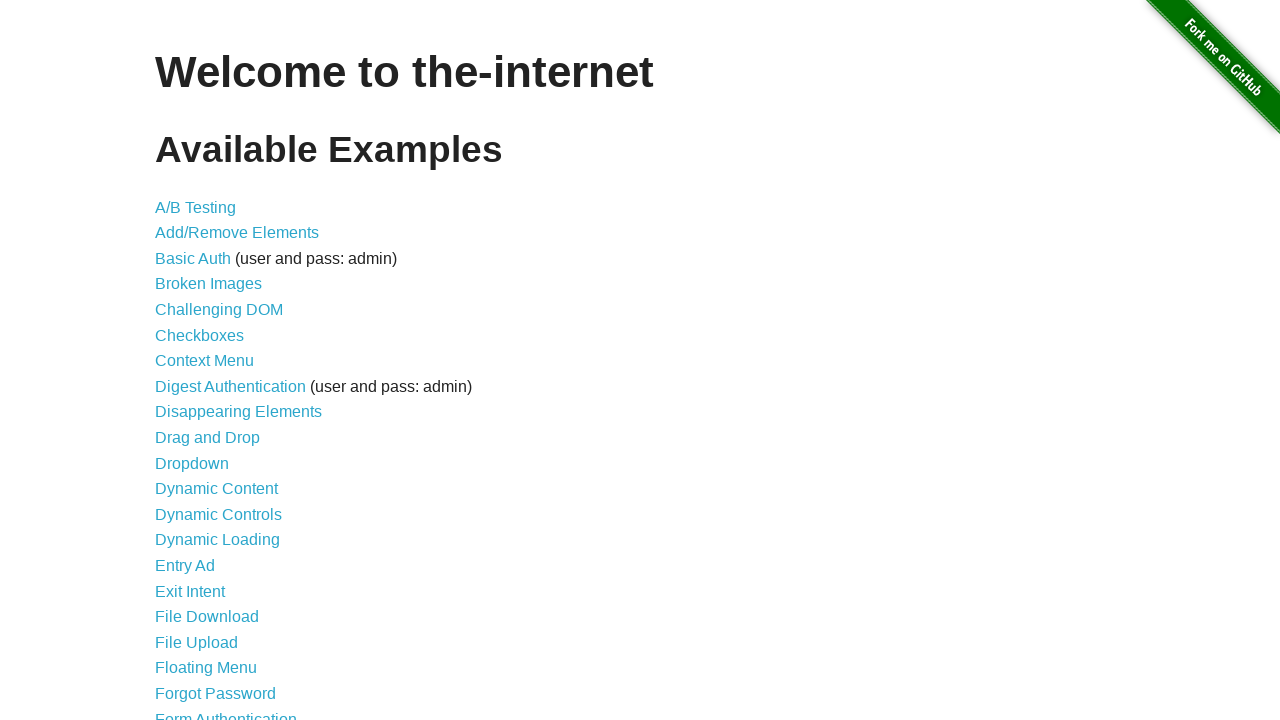

jQuery Growl function is available and ready to use
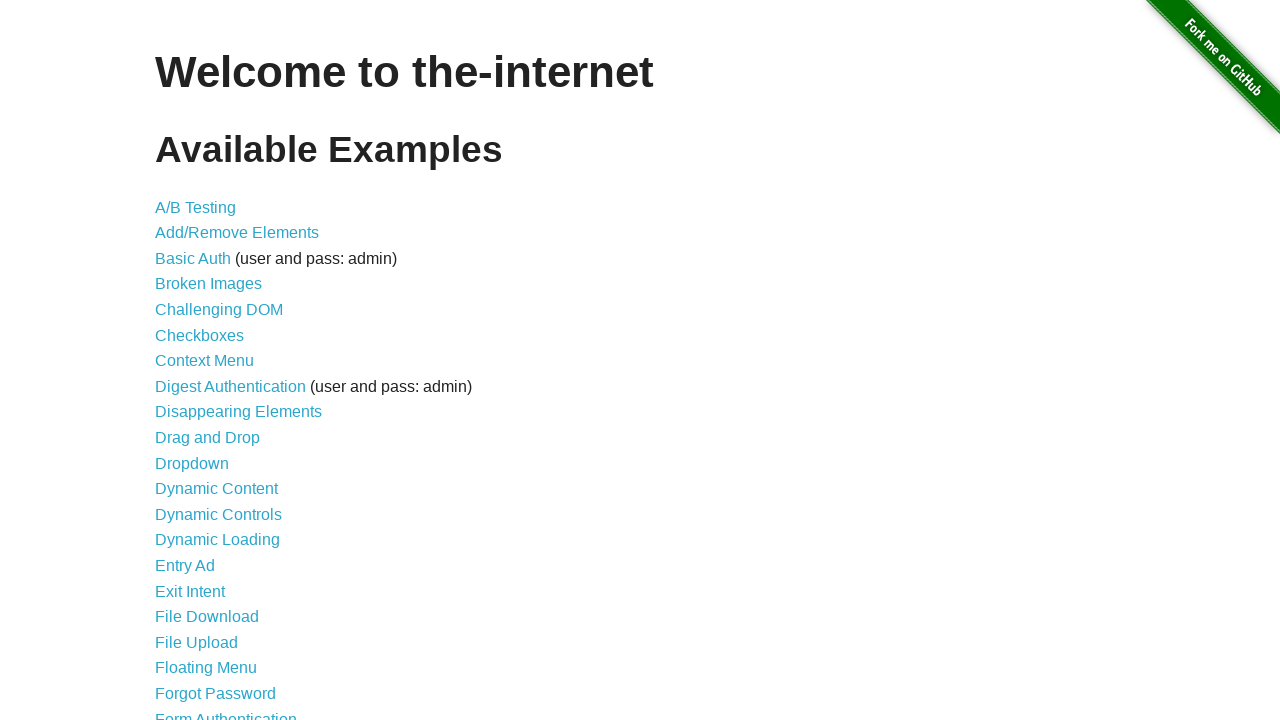

Displayed default growl notification with title 'GET' and message '/'
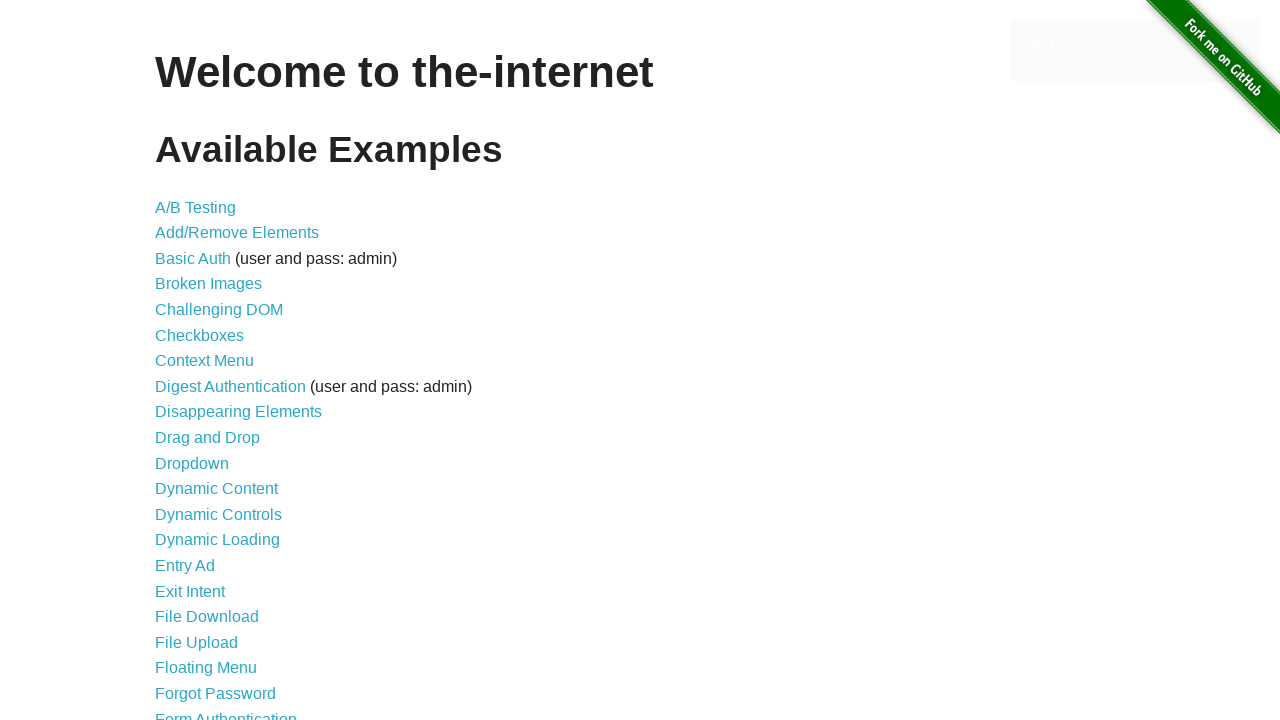

Displayed error growl notification
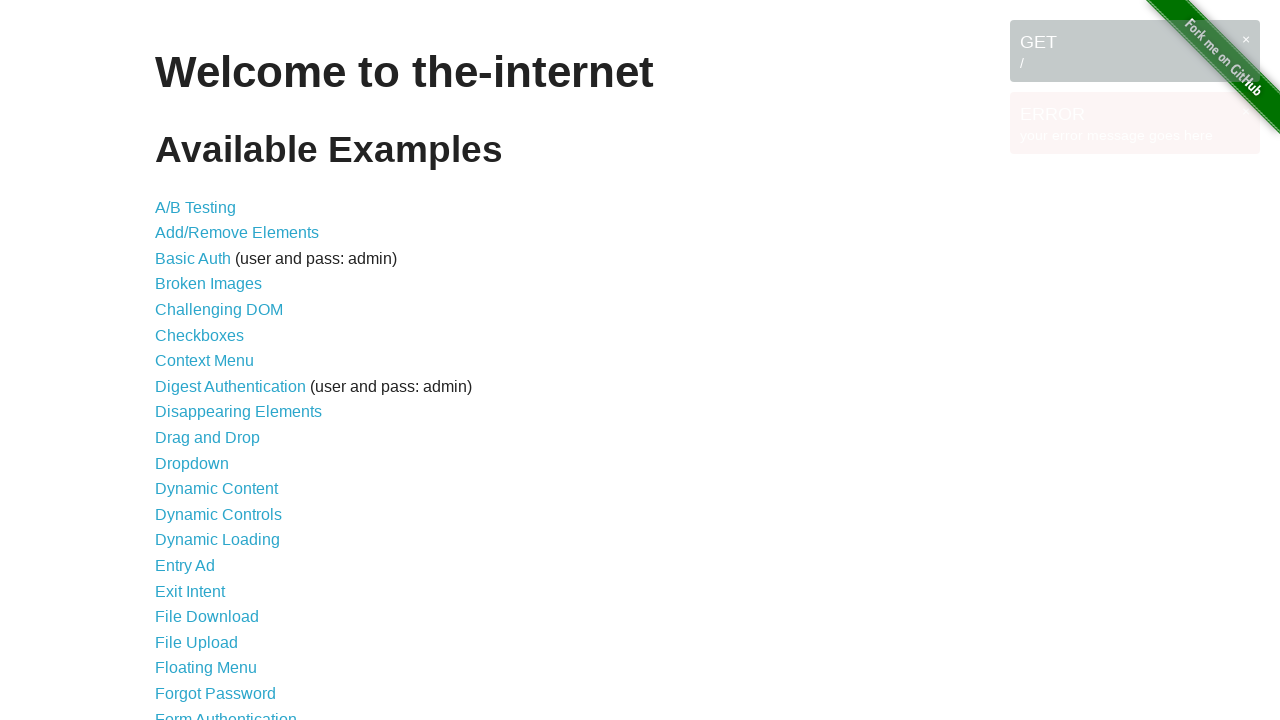

Displayed notice growl notification
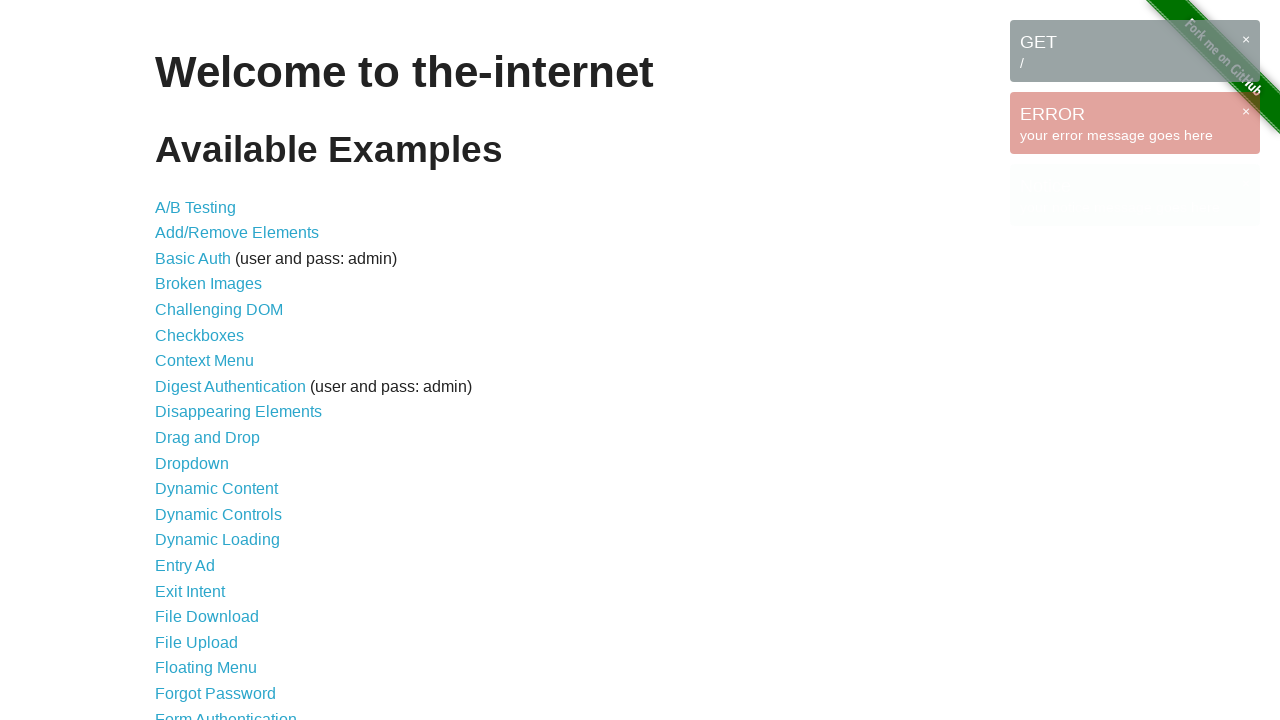

Displayed warning growl notification
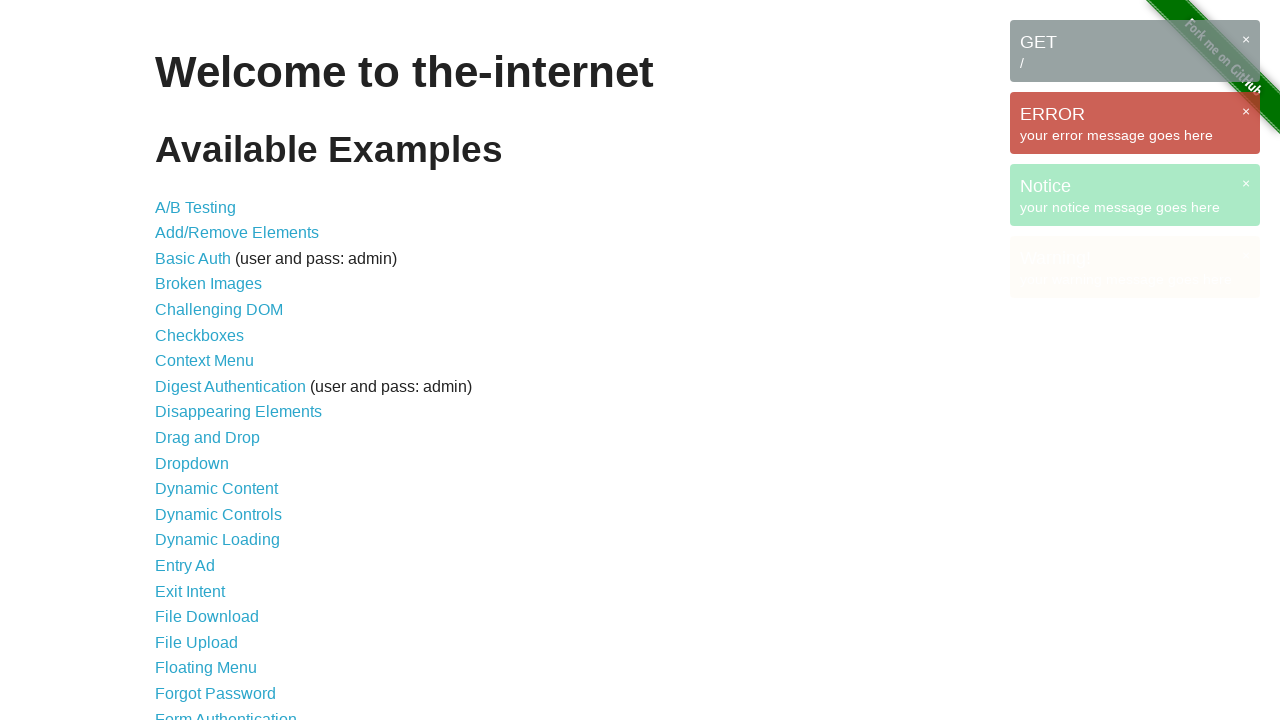

Waited 3 seconds to observe all notifications on screen
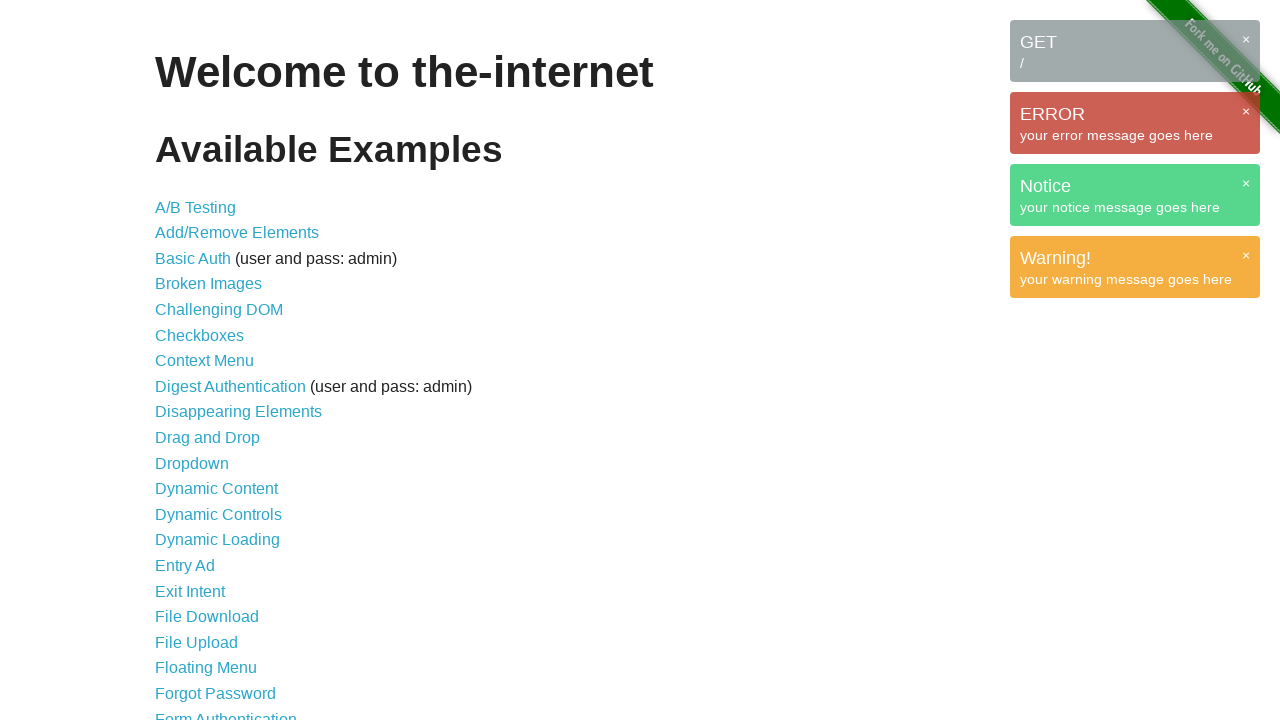

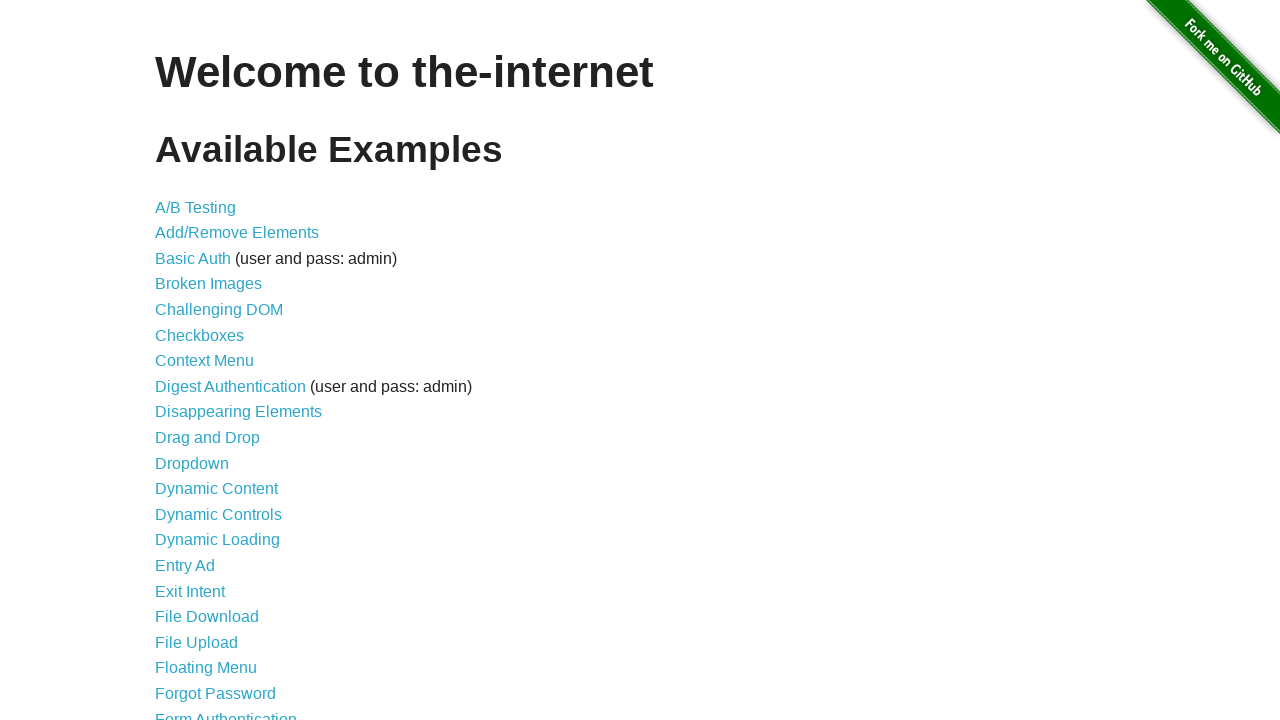